Tests e-commerce functionality by searching for specific products (Cucumber, Brocolli, Beetroot) and adding them to the shopping cart

Starting URL: https://rahulshettyacademy.com/seleniumPractise/

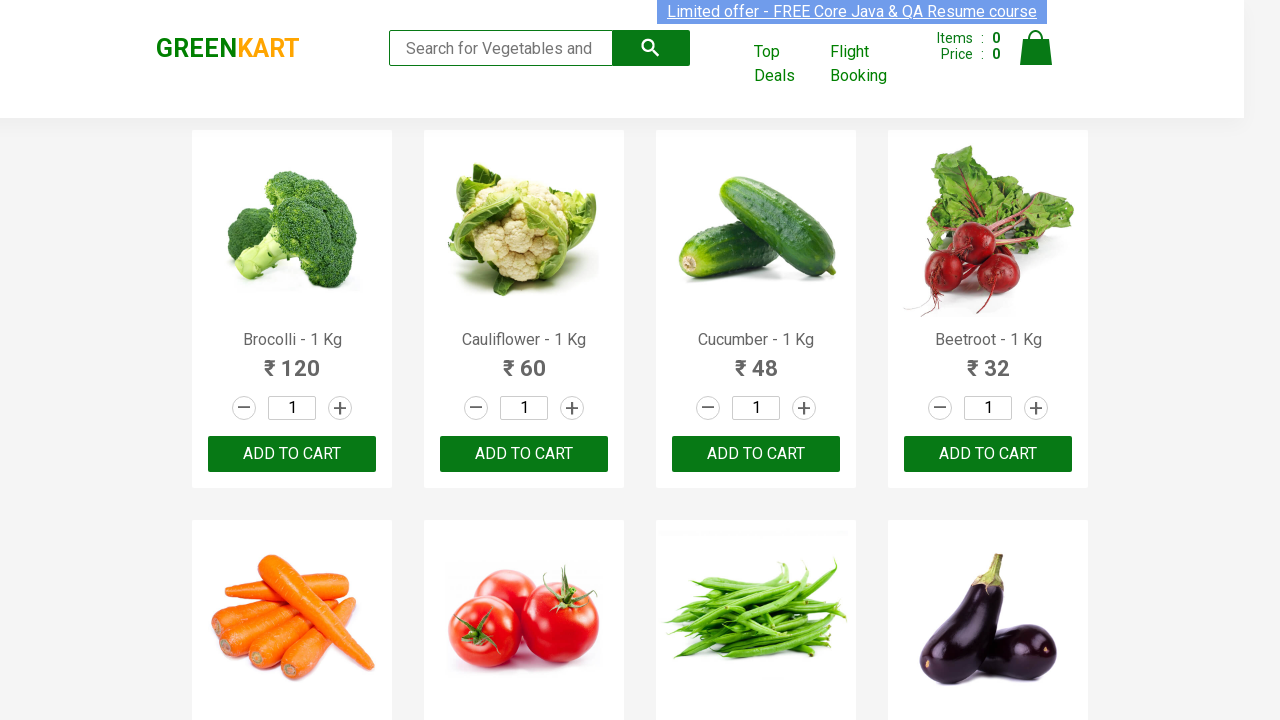

Waited for product names to load on the page
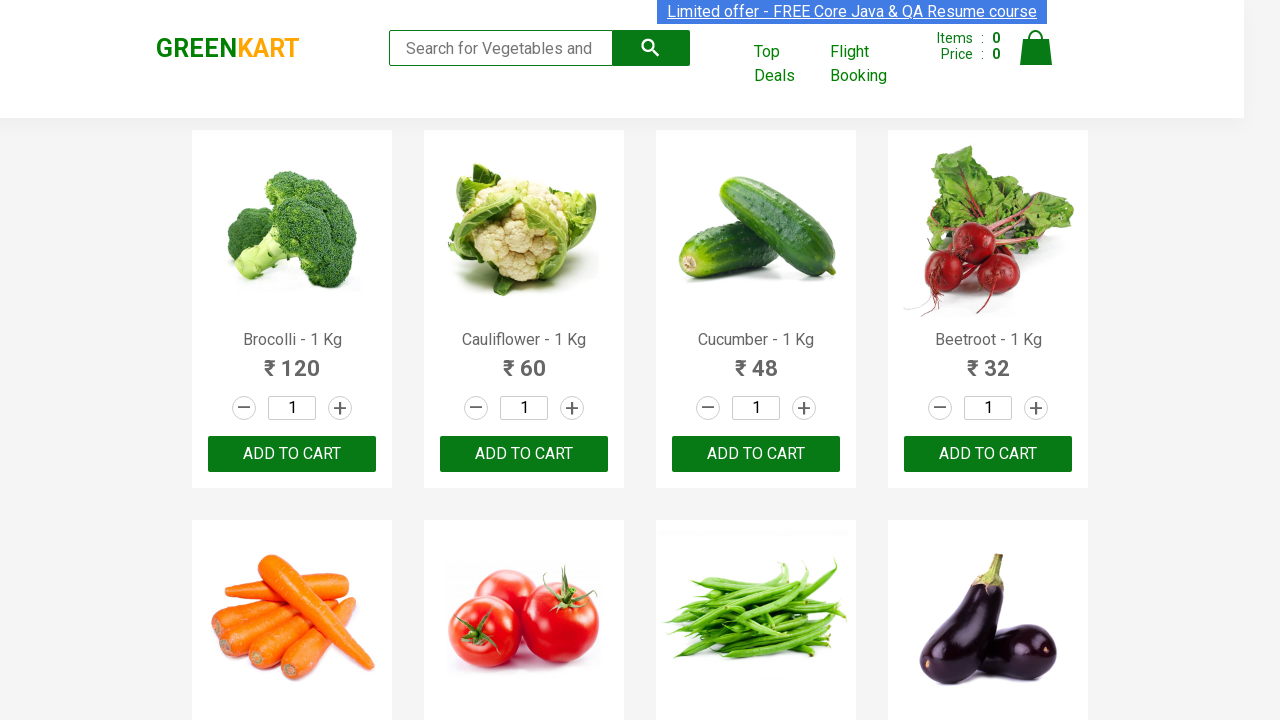

Retrieved all product elements from the page
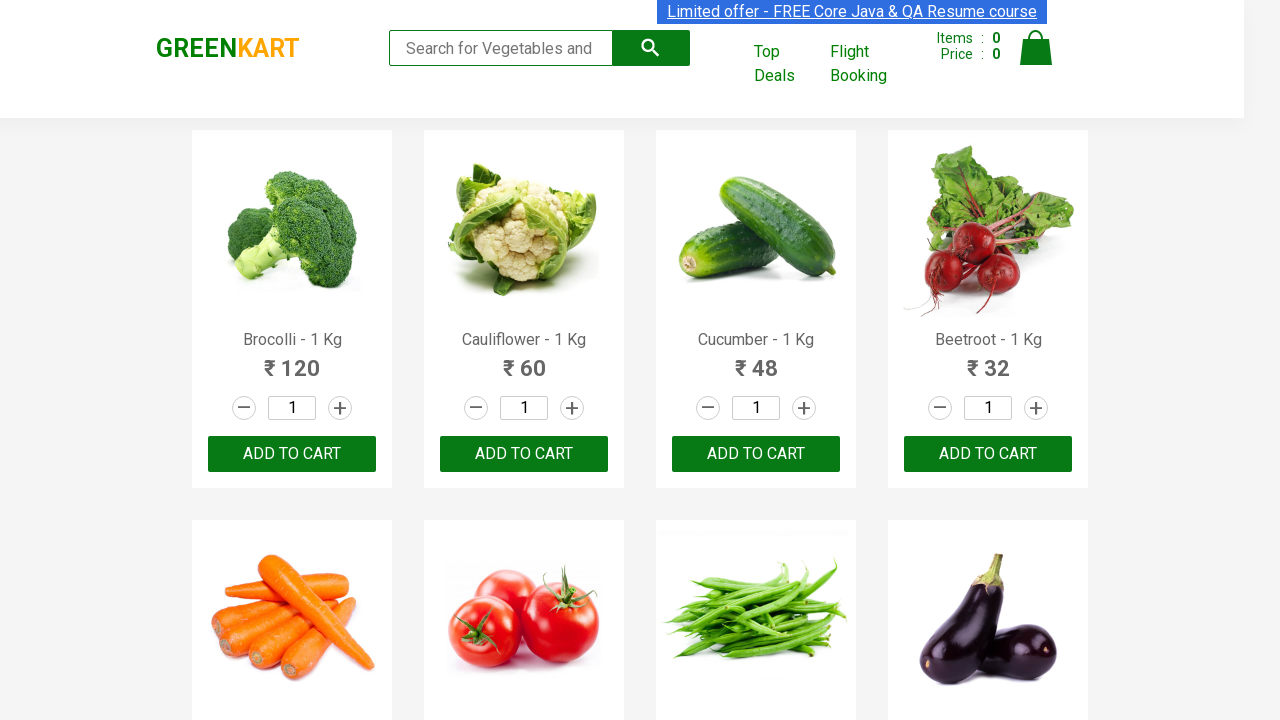

Added Brocolli to shopping cart at (292, 454) on xpath=//div[@class='product-action']/button >> nth=0
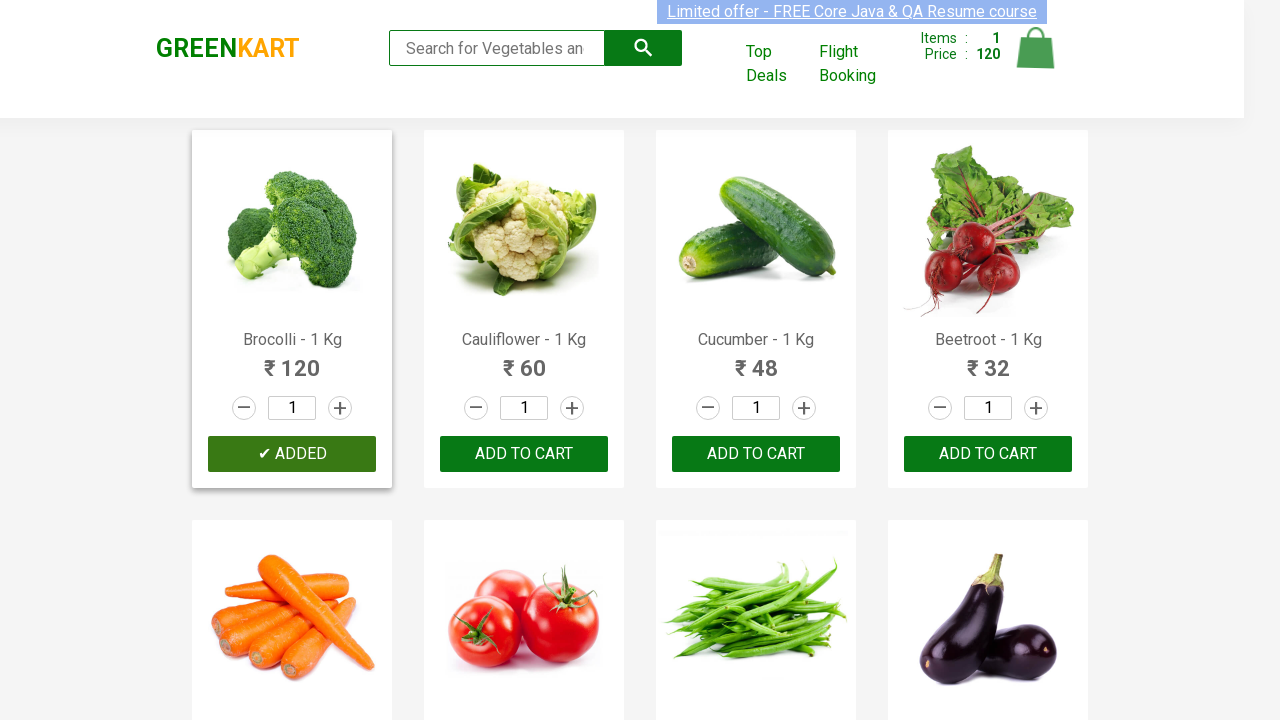

Added Cucumber to shopping cart at (756, 454) on xpath=//div[@class='product-action']/button >> nth=2
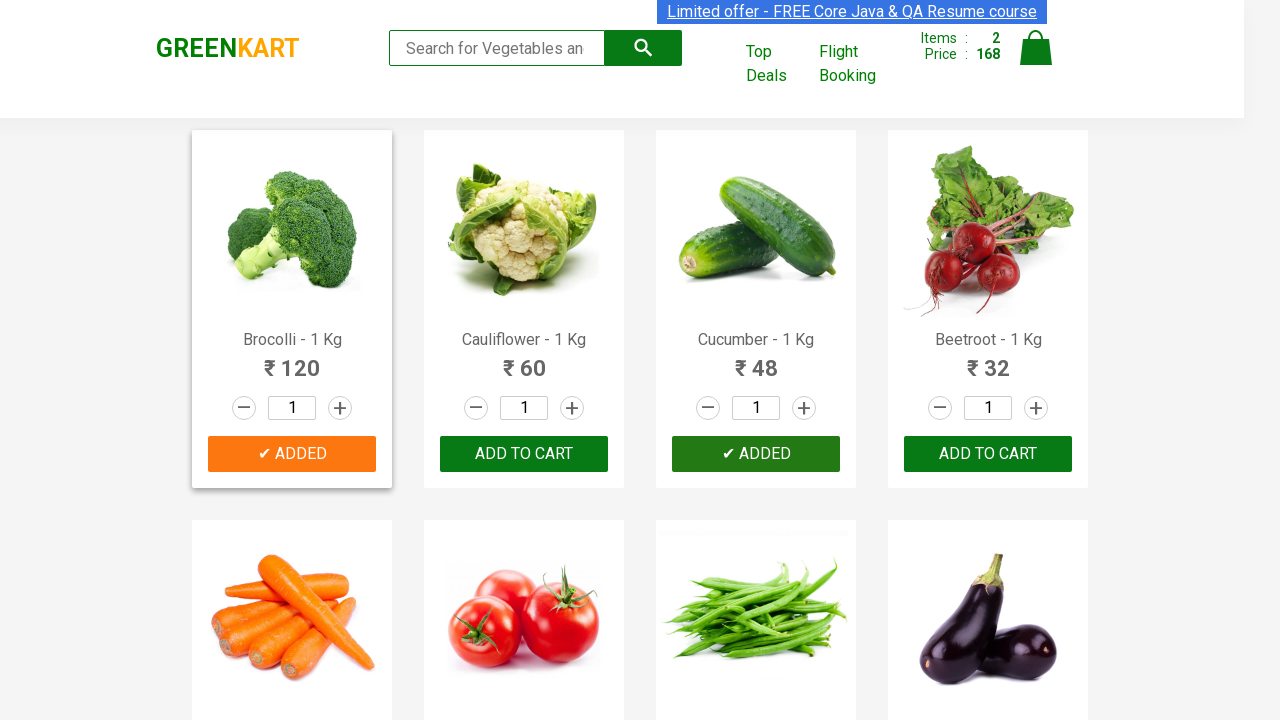

Added Beetroot to shopping cart at (988, 454) on xpath=//div[@class='product-action']/button >> nth=3
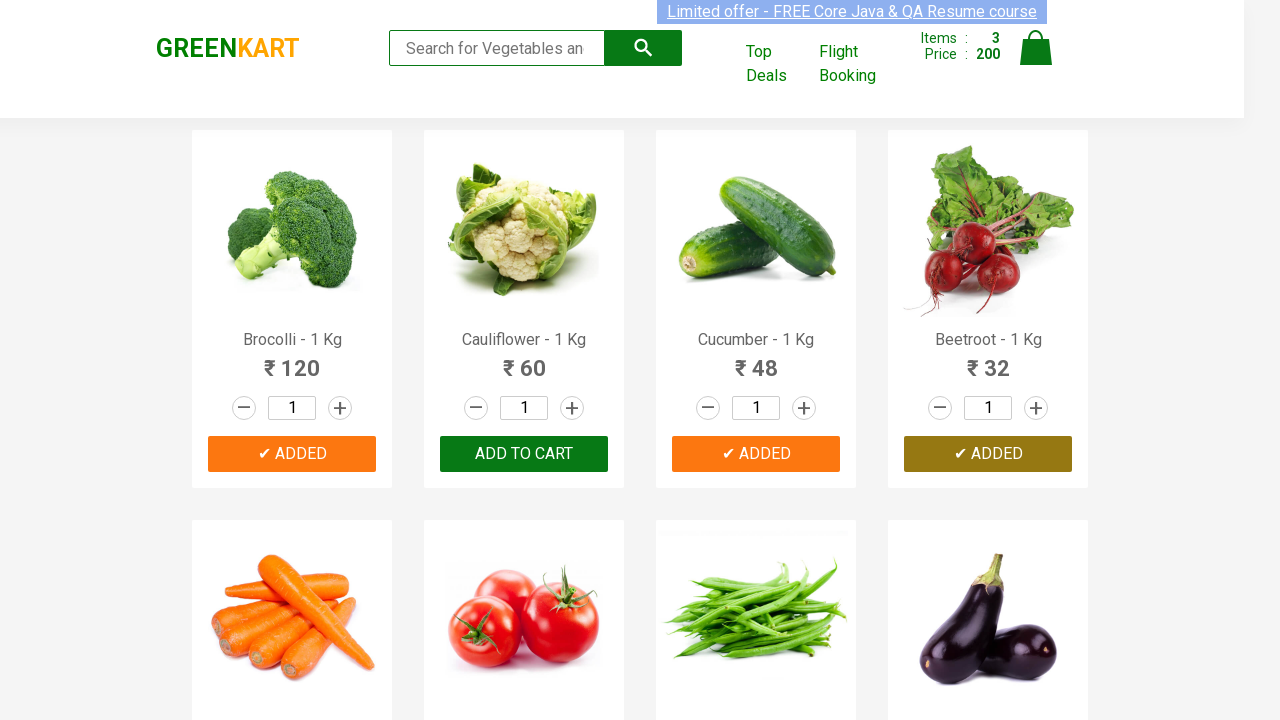

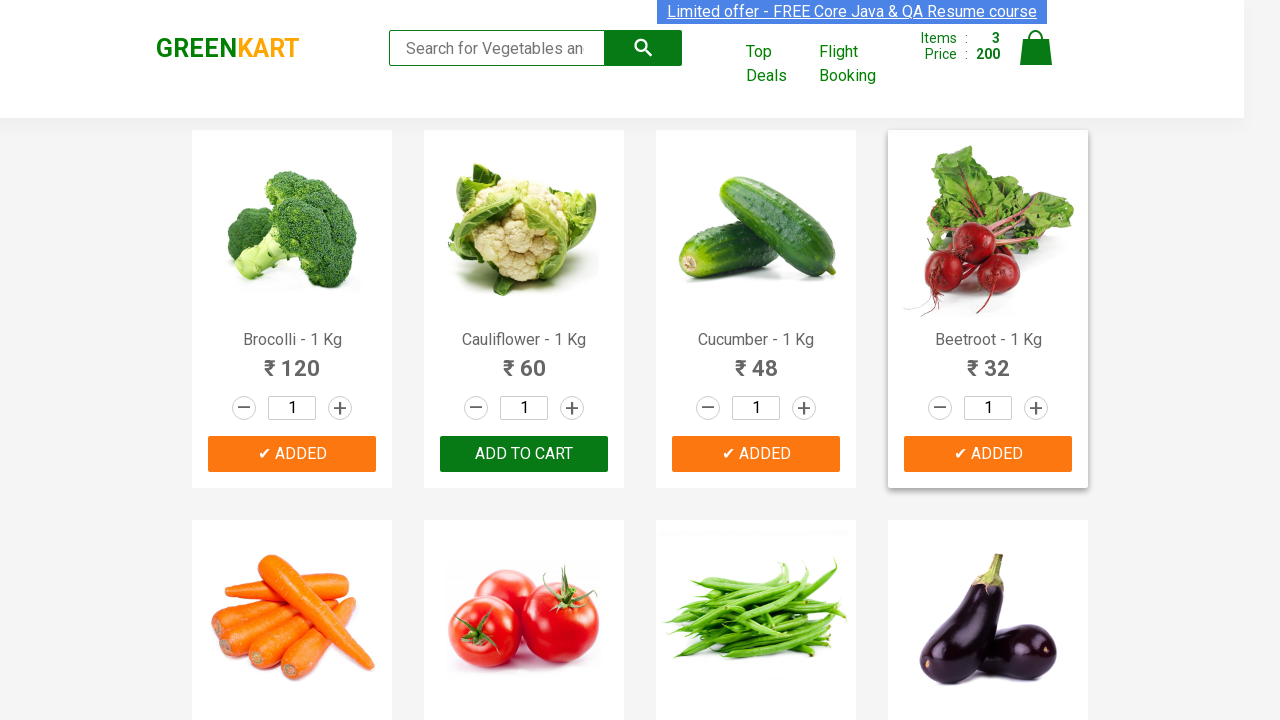